Tests navigating between Active, Completed, and All filter views

Starting URL: https://demo.playwright.dev/todomvc

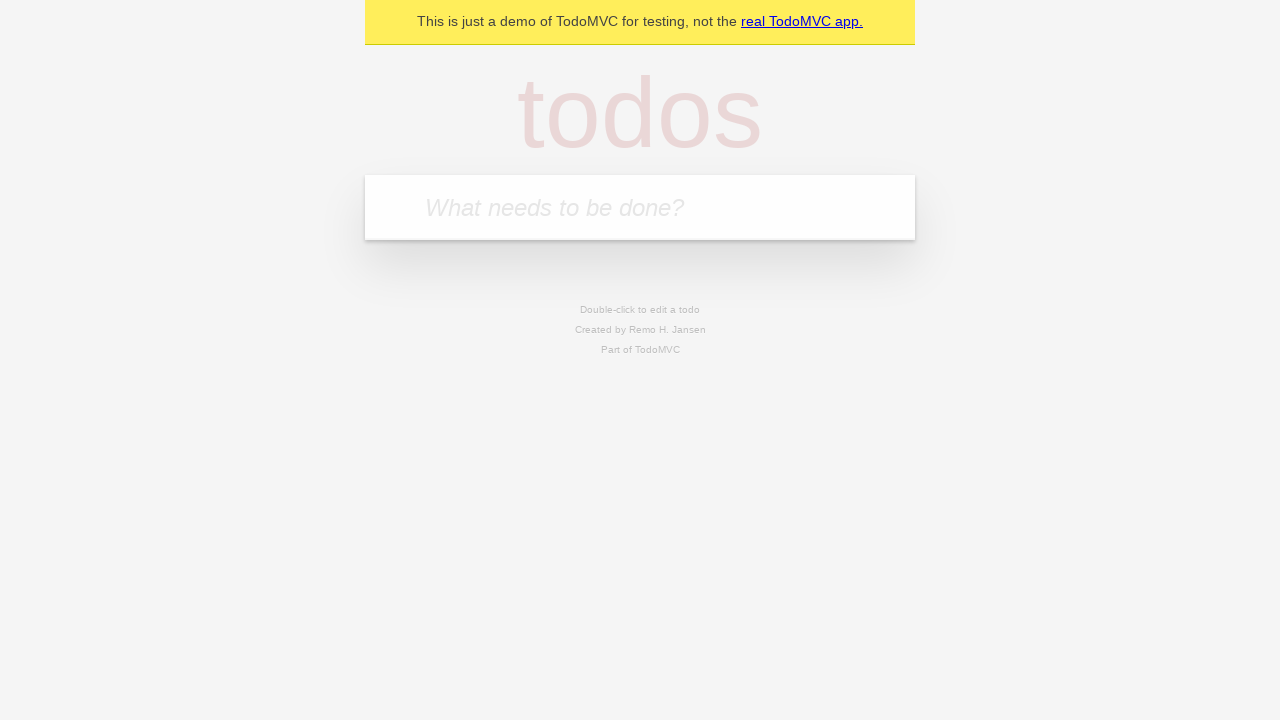

Filled todo input with 'buy some cheese' on internal:attr=[placeholder="What needs to be done?"i]
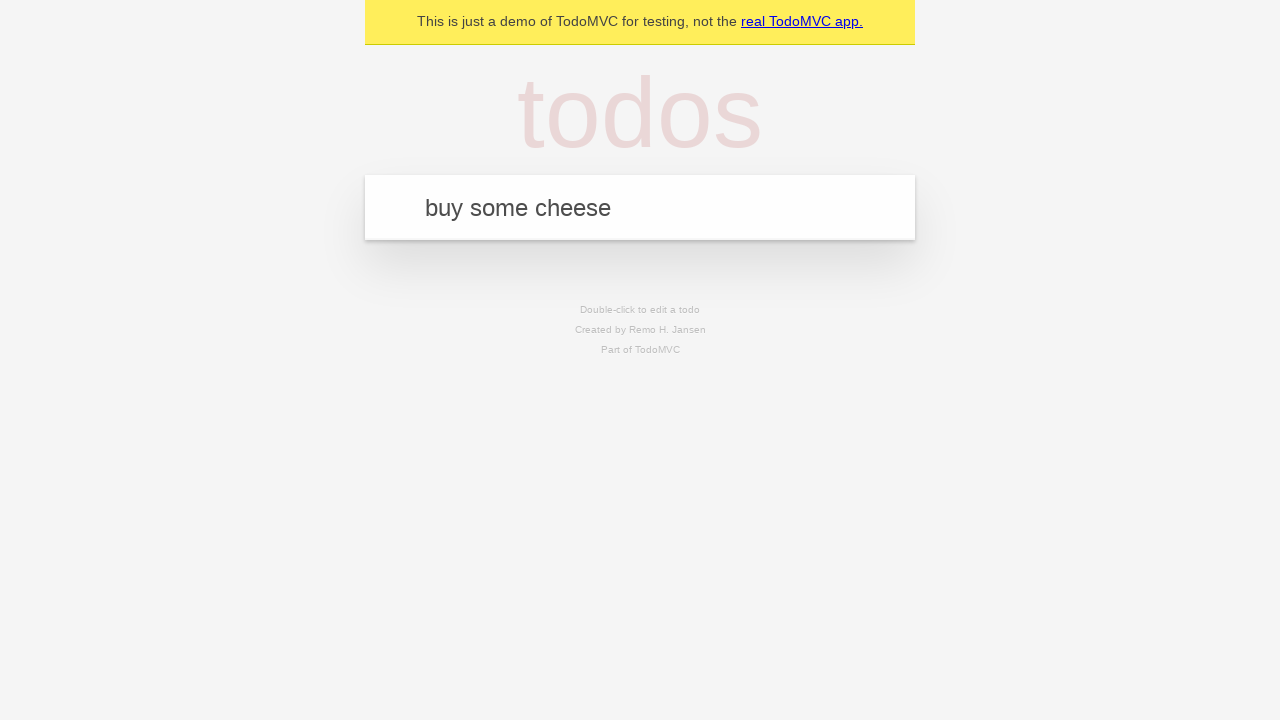

Pressed Enter to create todo 'buy some cheese' on internal:attr=[placeholder="What needs to be done?"i]
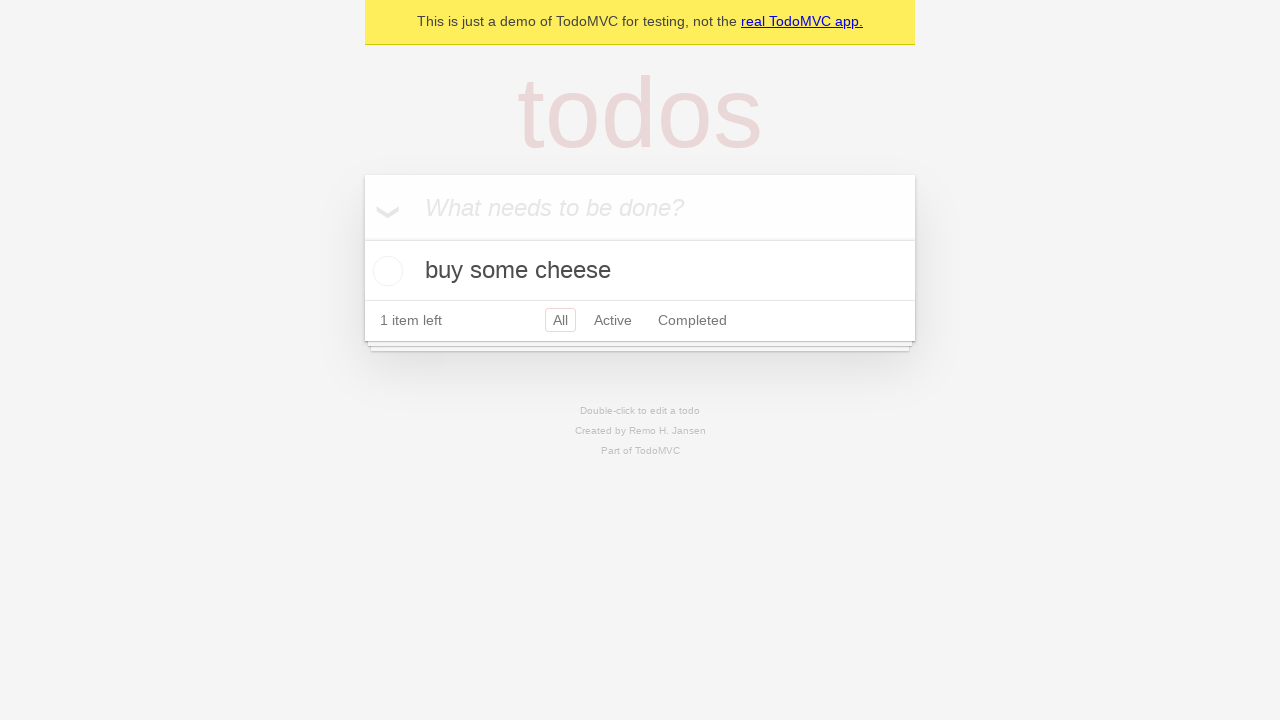

Filled todo input with 'feed the cat' on internal:attr=[placeholder="What needs to be done?"i]
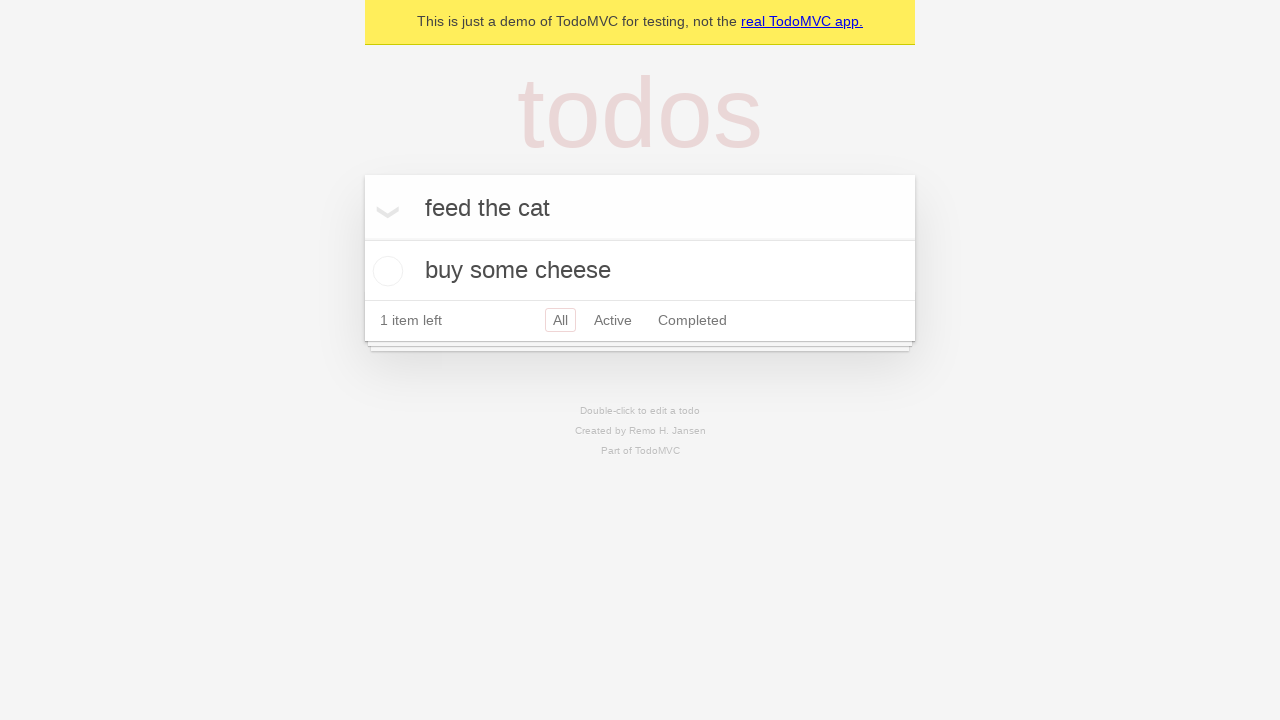

Pressed Enter to create todo 'feed the cat' on internal:attr=[placeholder="What needs to be done?"i]
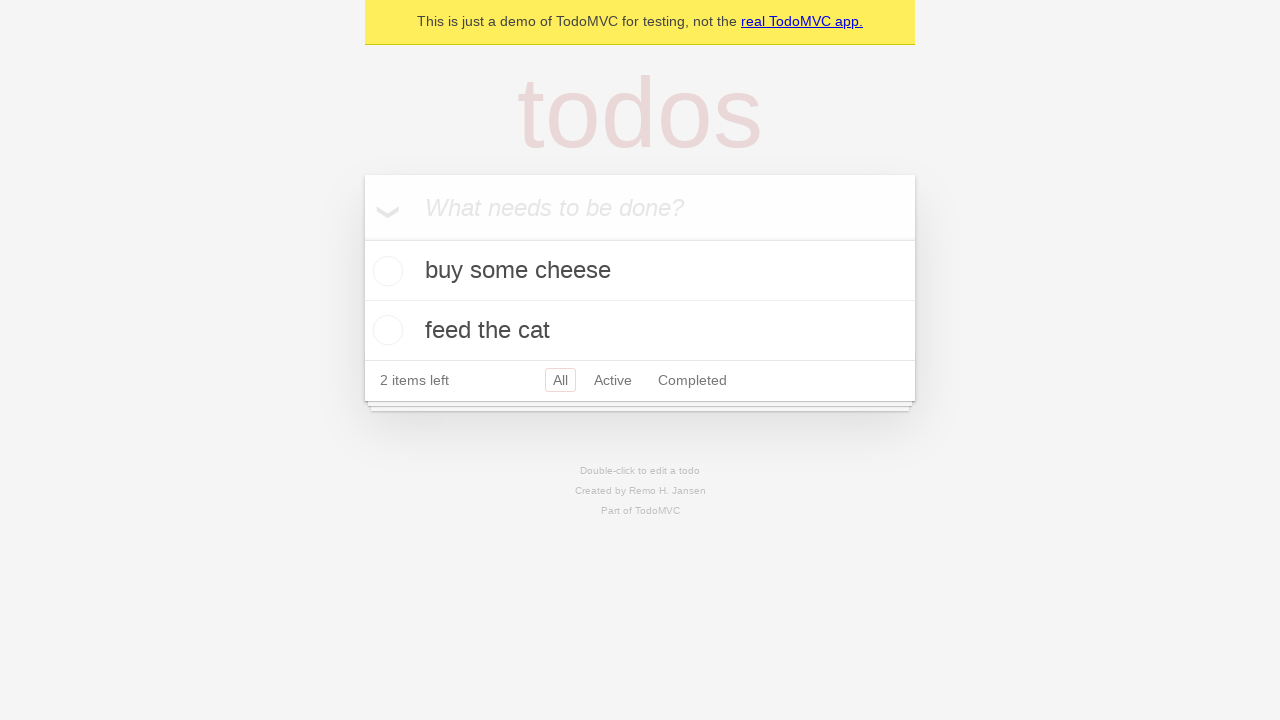

Filled todo input with 'book a doctors appointment' on internal:attr=[placeholder="What needs to be done?"i]
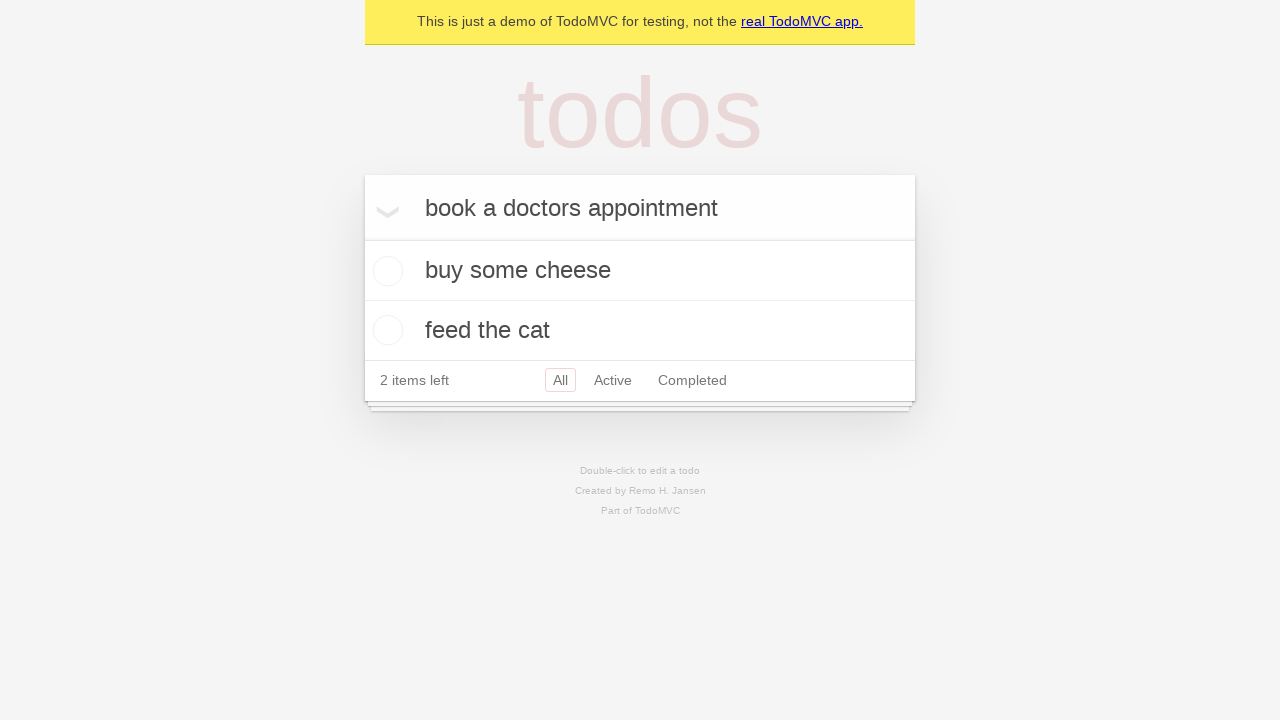

Pressed Enter to create todo 'book a doctors appointment' on internal:attr=[placeholder="What needs to be done?"i]
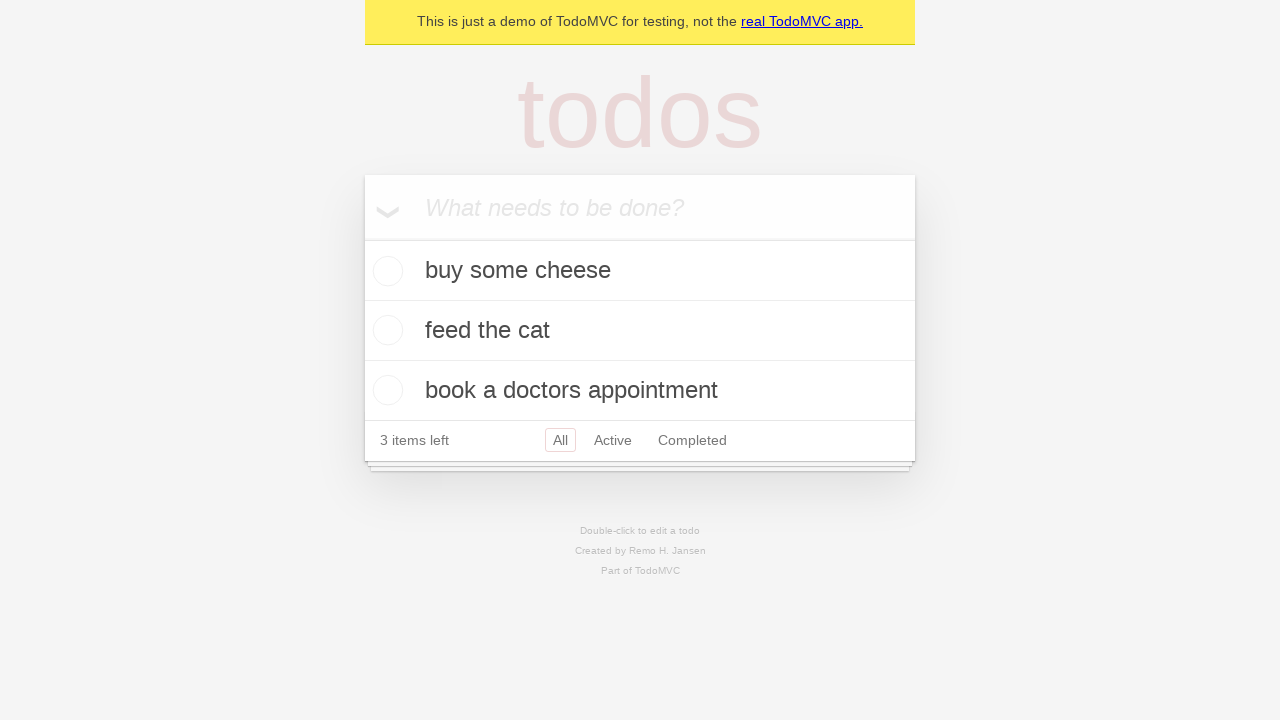

Checked the second todo item at (385, 330) on internal:testid=[data-testid="todo-item"s] >> nth=1 >> internal:role=checkbox
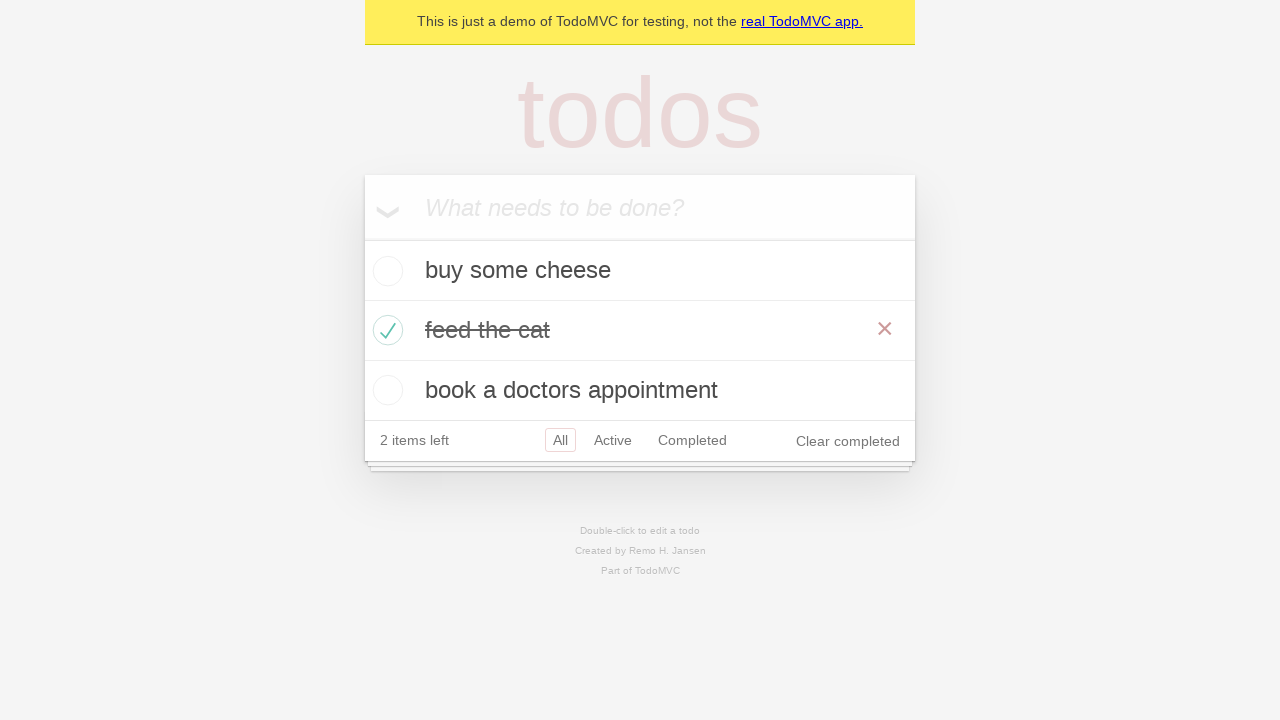

Clicked Active filter at (613, 440) on internal:role=link[name="Active"i]
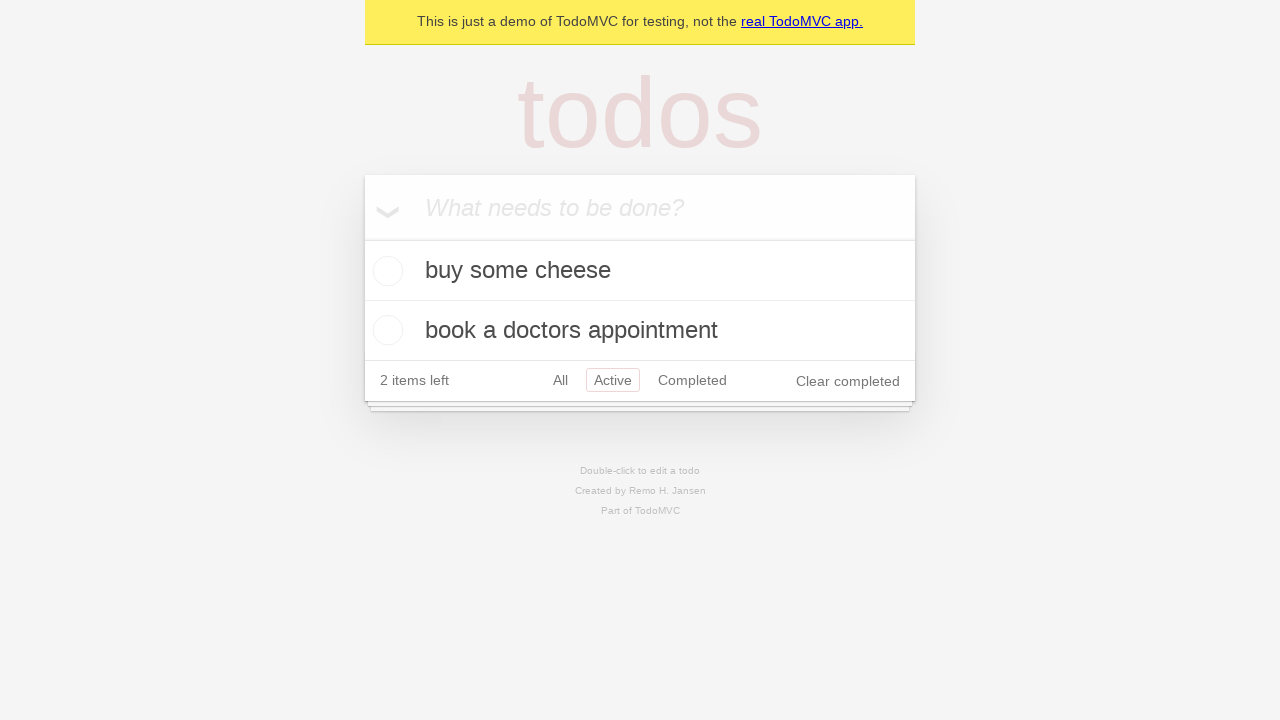

Clicked Completed filter at (692, 380) on internal:role=link[name="Completed"i]
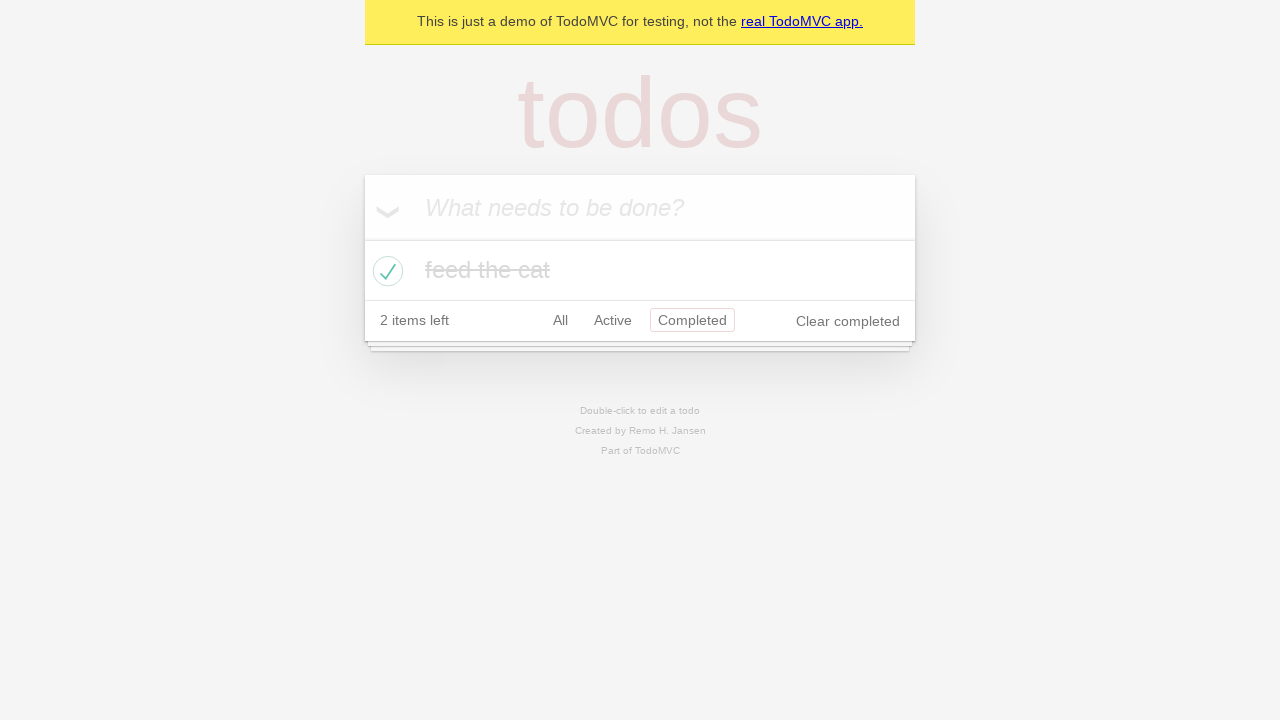

Clicked All filter to display all items at (560, 320) on internal:role=link[name="All"i]
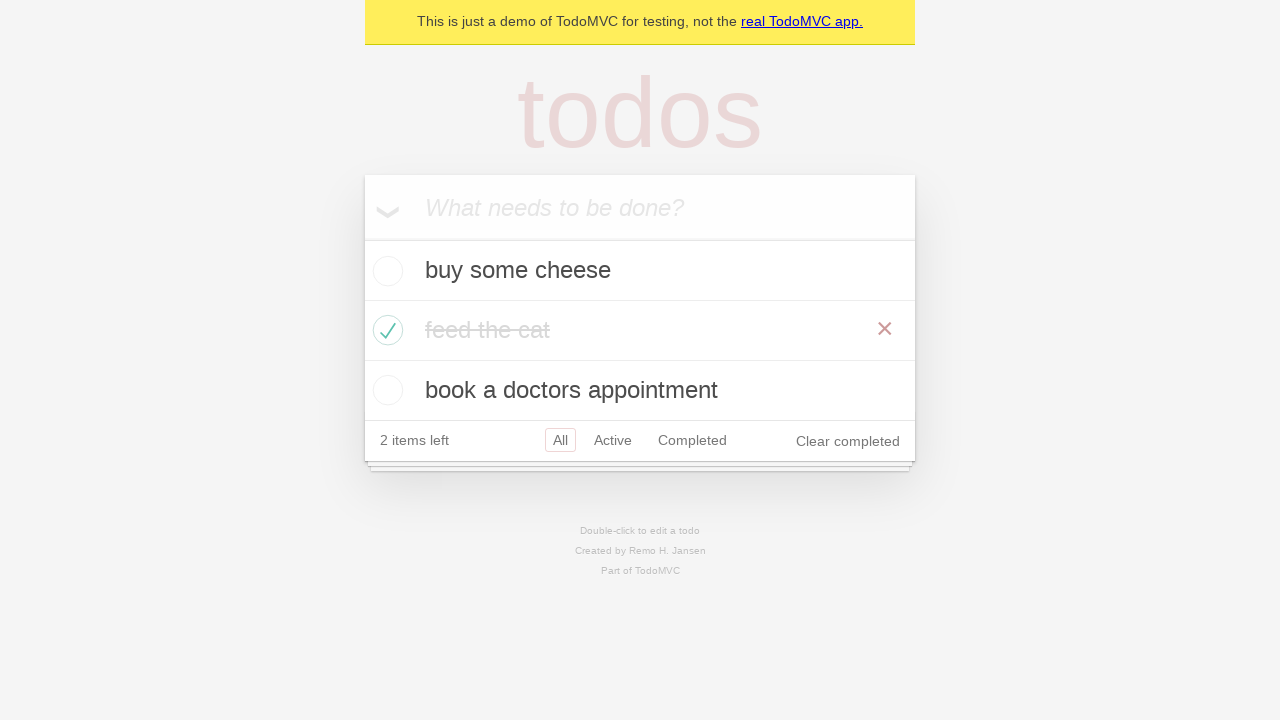

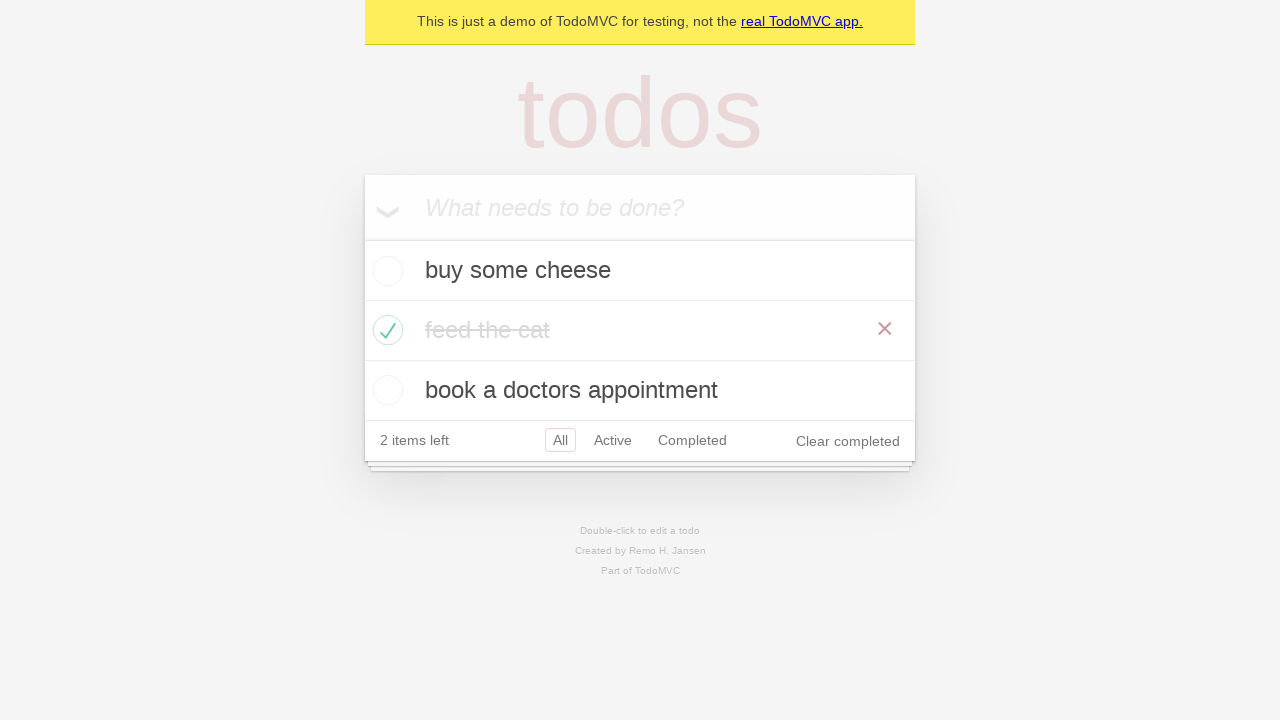